Tests the search functionality on a hockey teams database page by entering a team name and waiting for results to load in a table

Starting URL: https://www.scrapethissite.com/pages/forms/

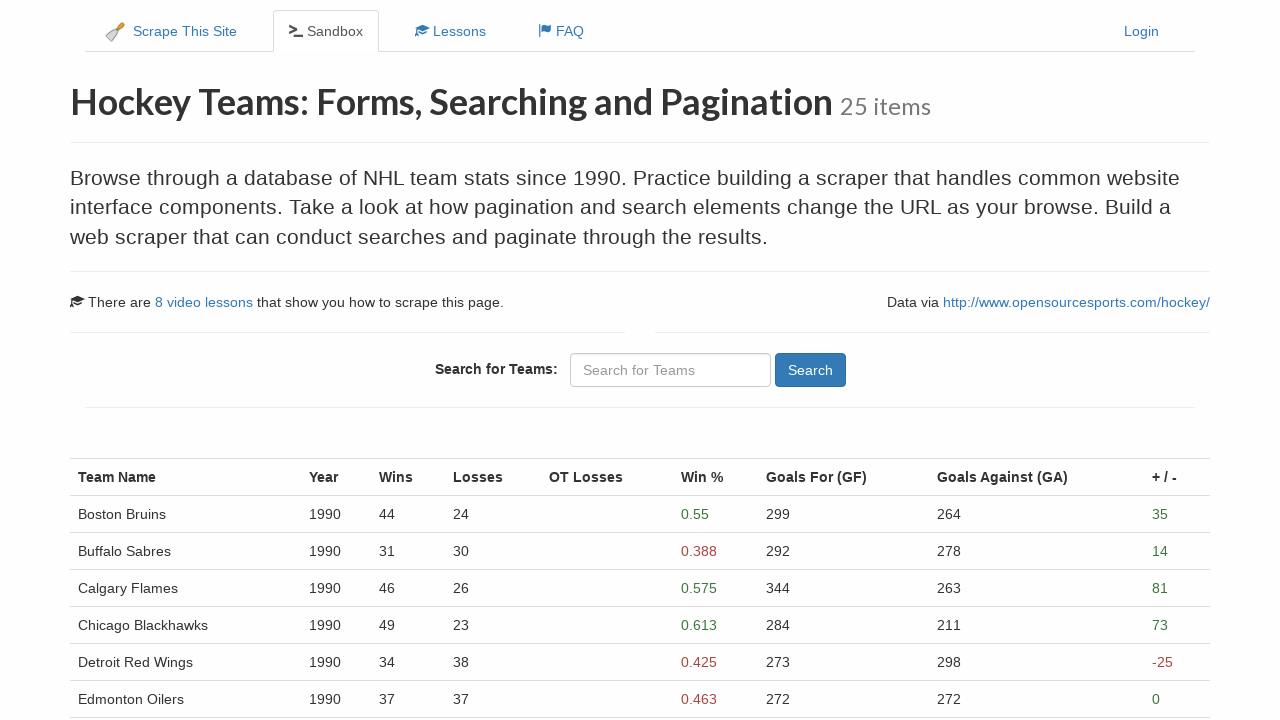

Filled search box with team name 'Calgary Flames' on input[name='q']
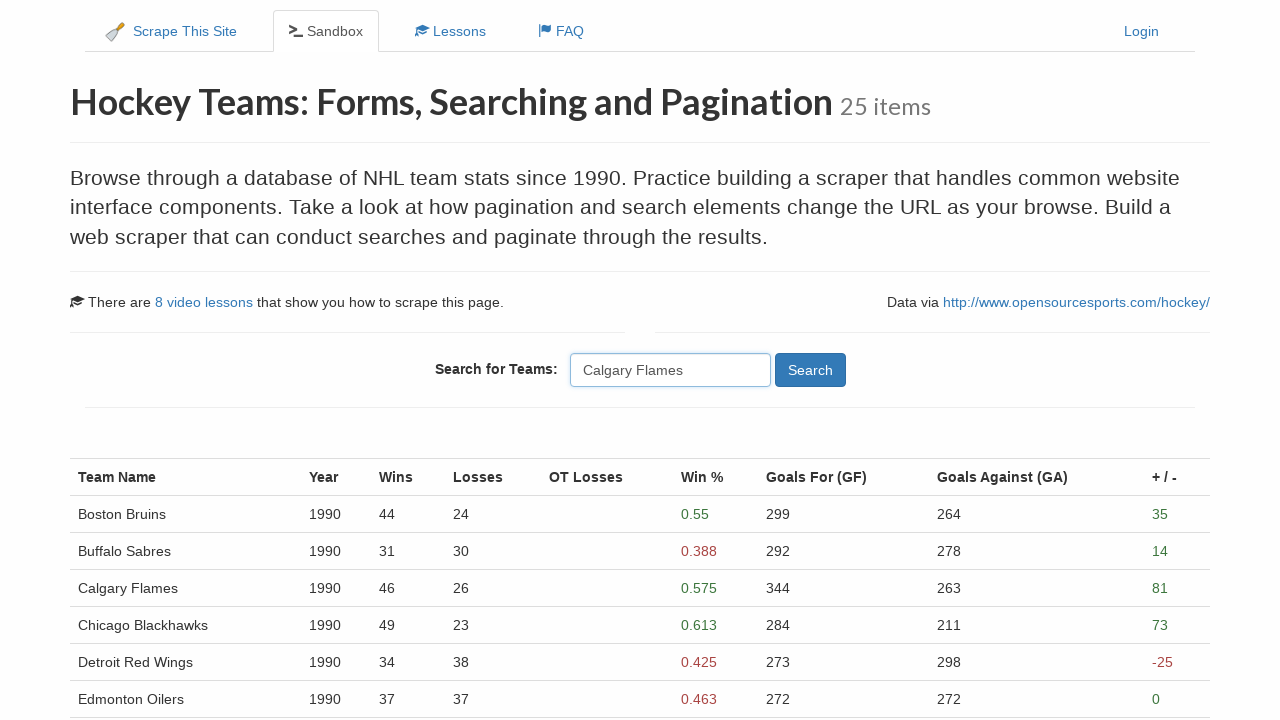

Pressed Enter to submit the search on input[name='q']
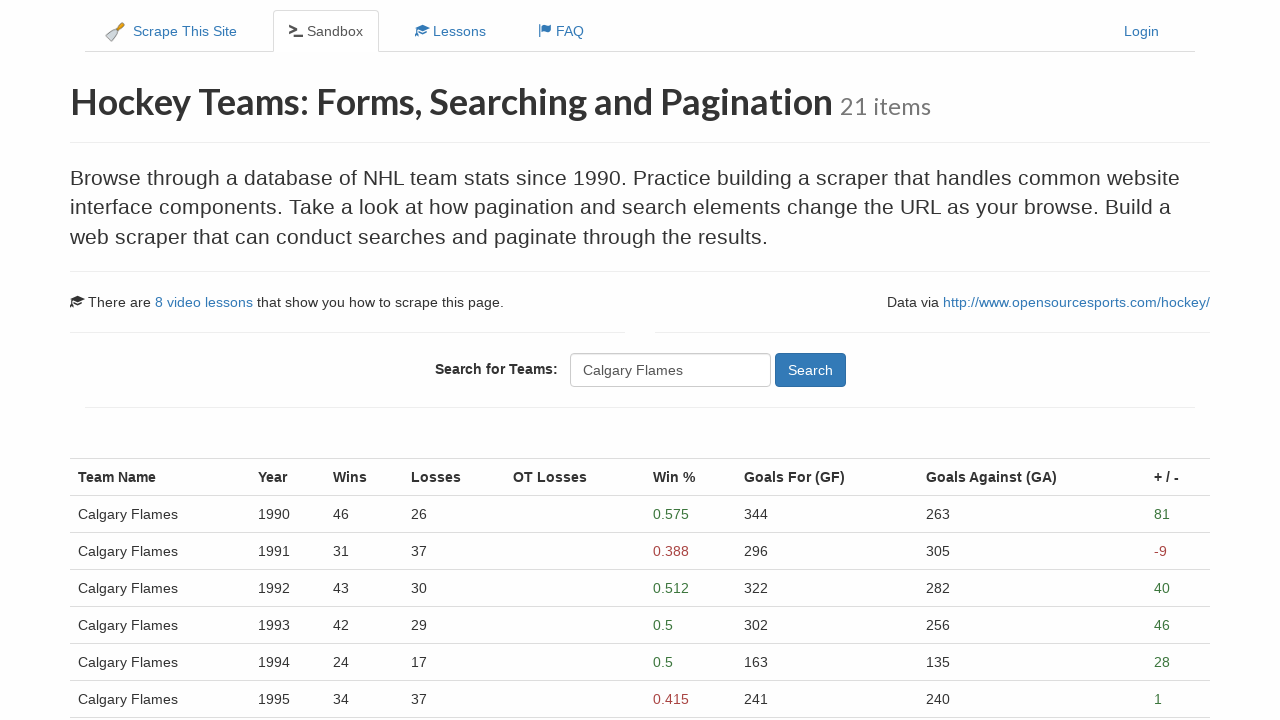

Results table loaded successfully
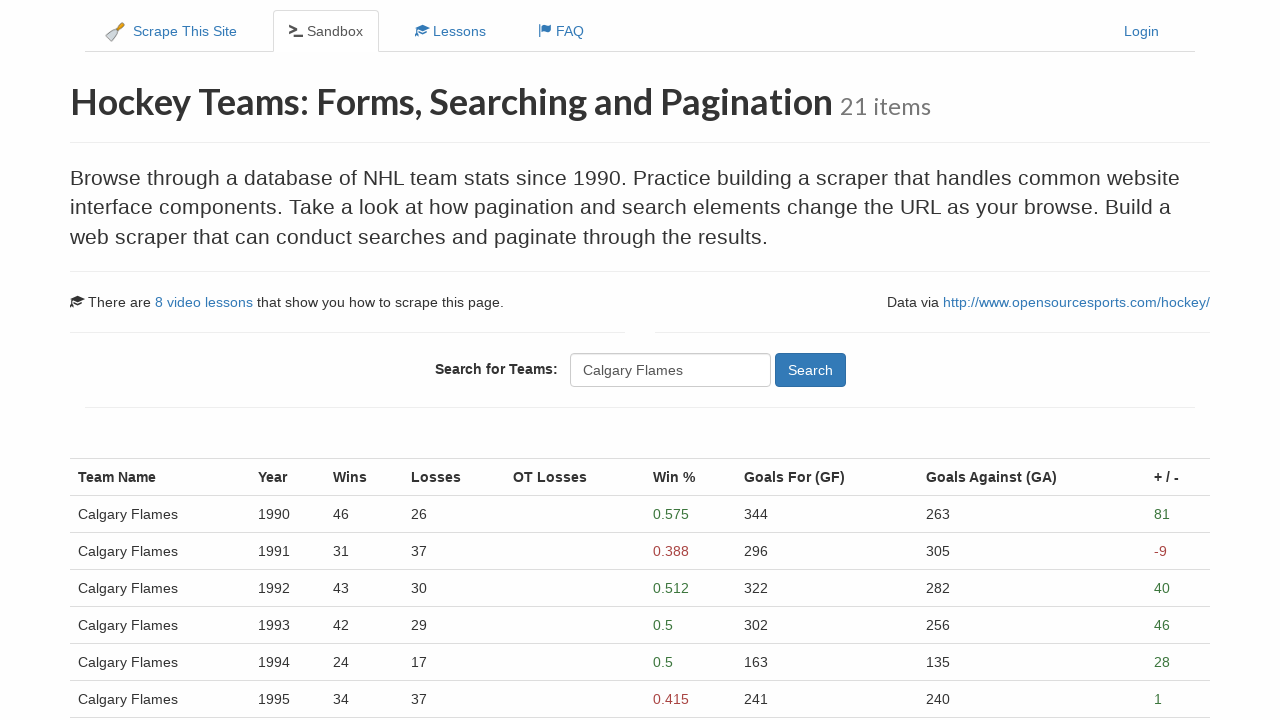

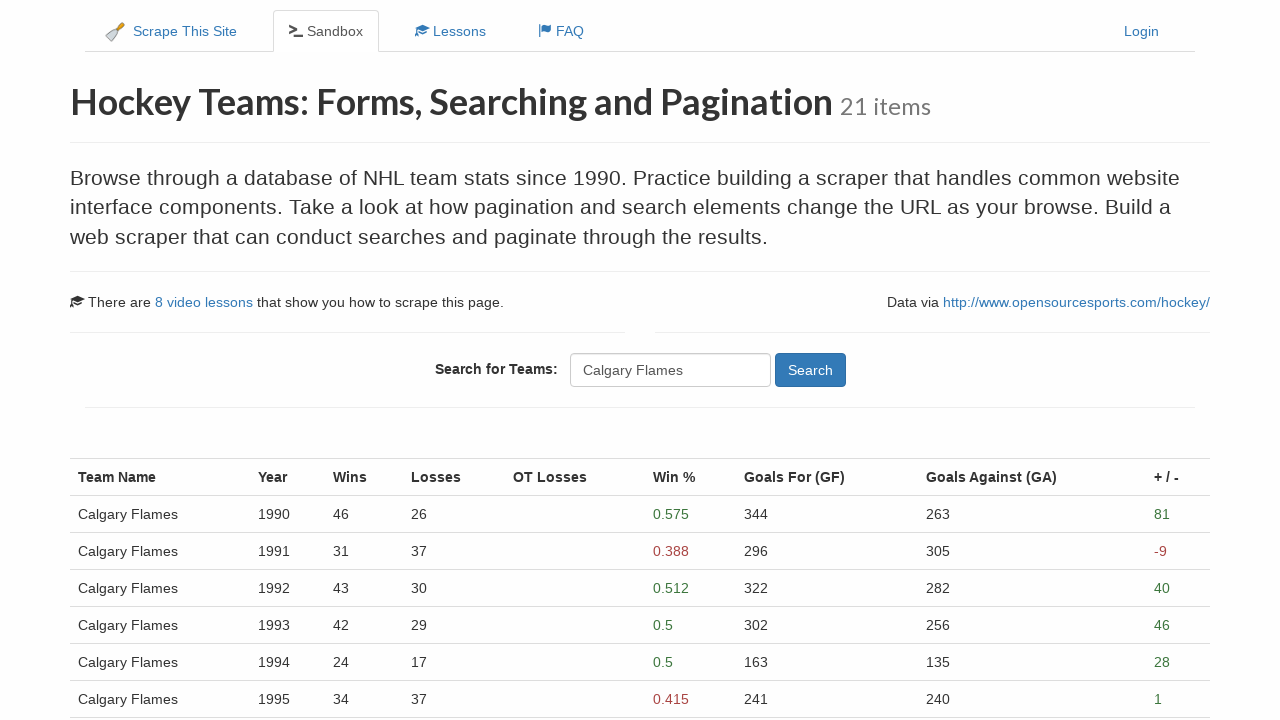